Tests the typing tutor by simulating typing a phrase to measure typing speed.

Starting URL: https://www.ratatype.com/typing-tutor/

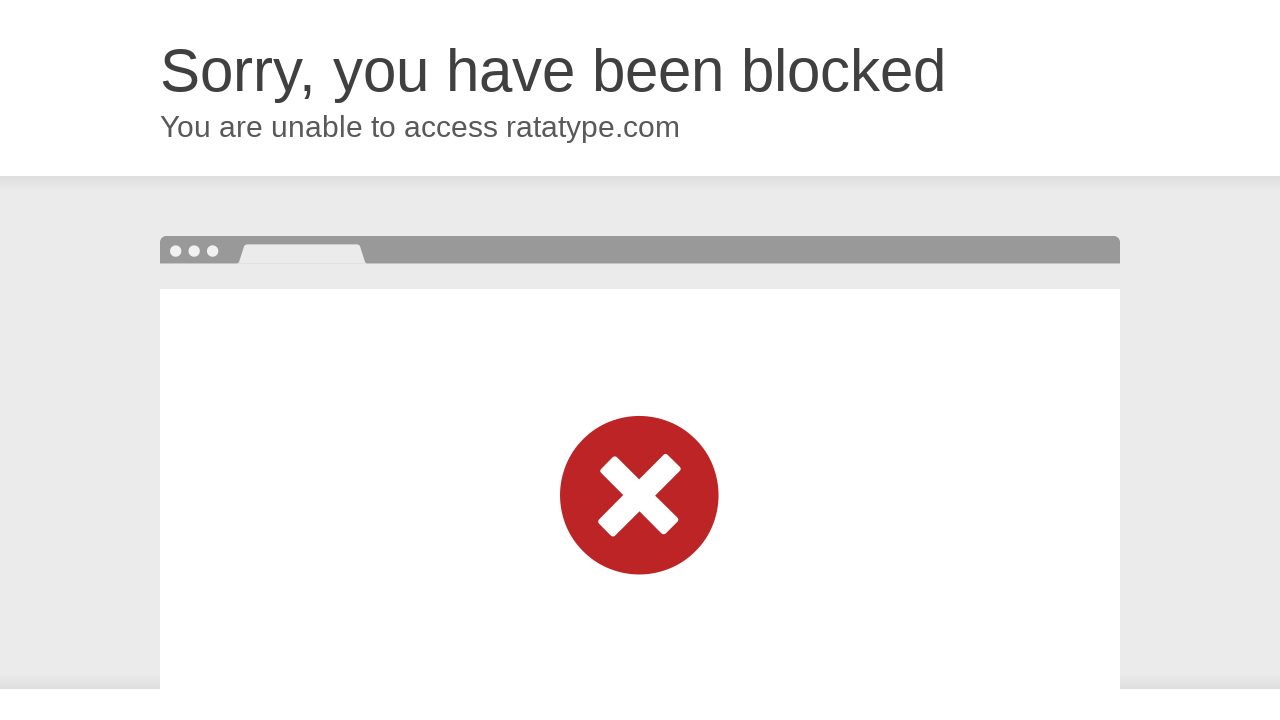

Typed the test phrase 'type me to find out how many words per minute you can type' with 120ms delay between keystrokes
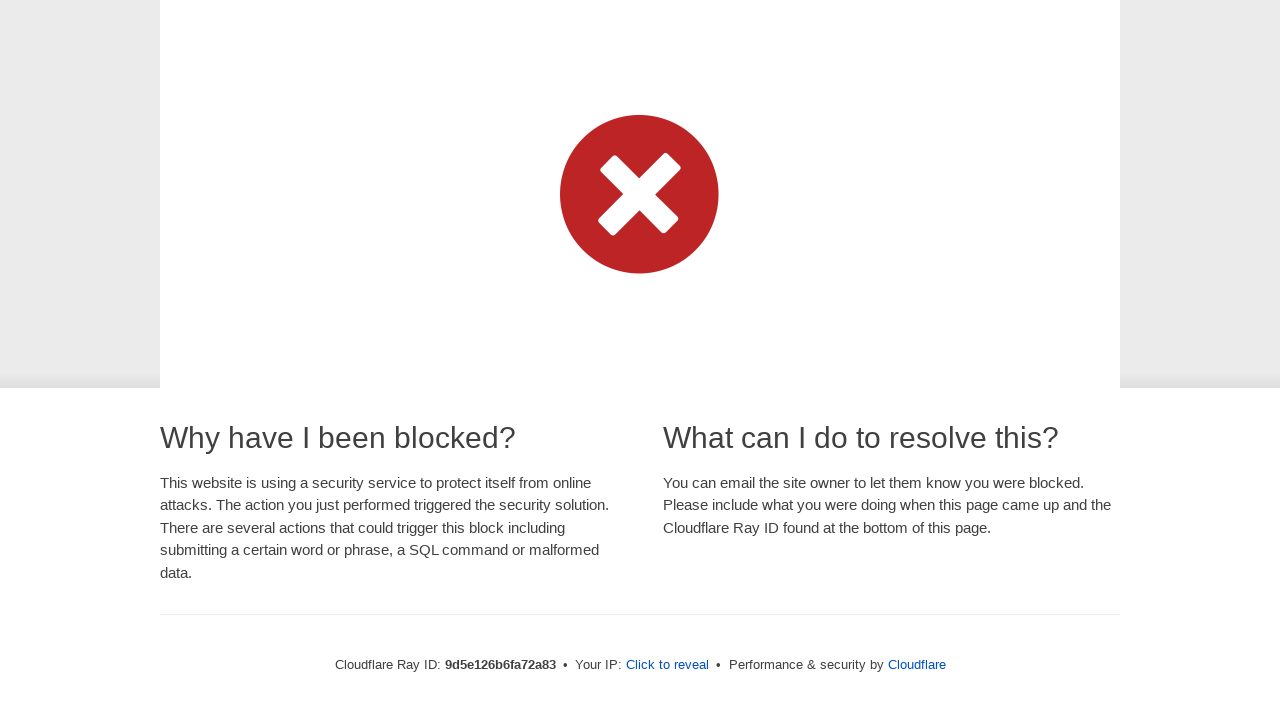

Waited for results heading (h2) to appear on the page
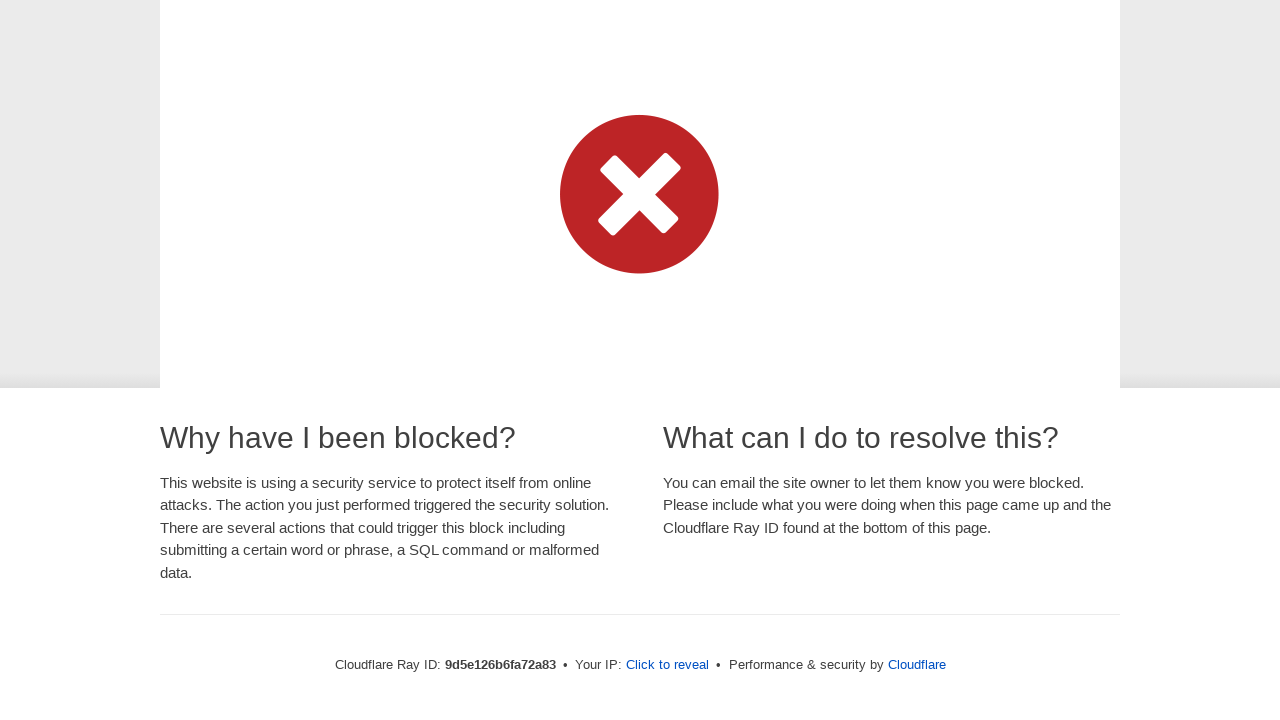

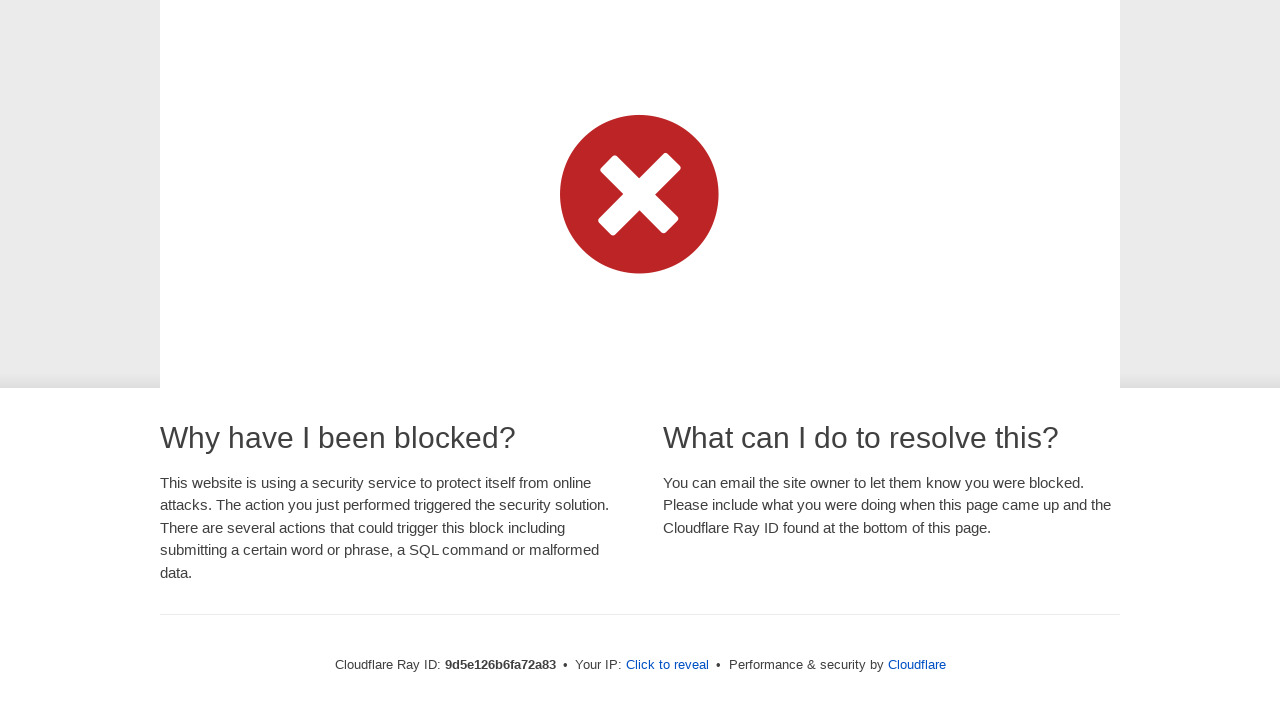